Tests JavaScript alert handling by clicking a button that triggers an alert, accepting the alert, and verifying the result message is displayed correctly.

Starting URL: https://the-internet.herokuapp.com/javascript_alerts

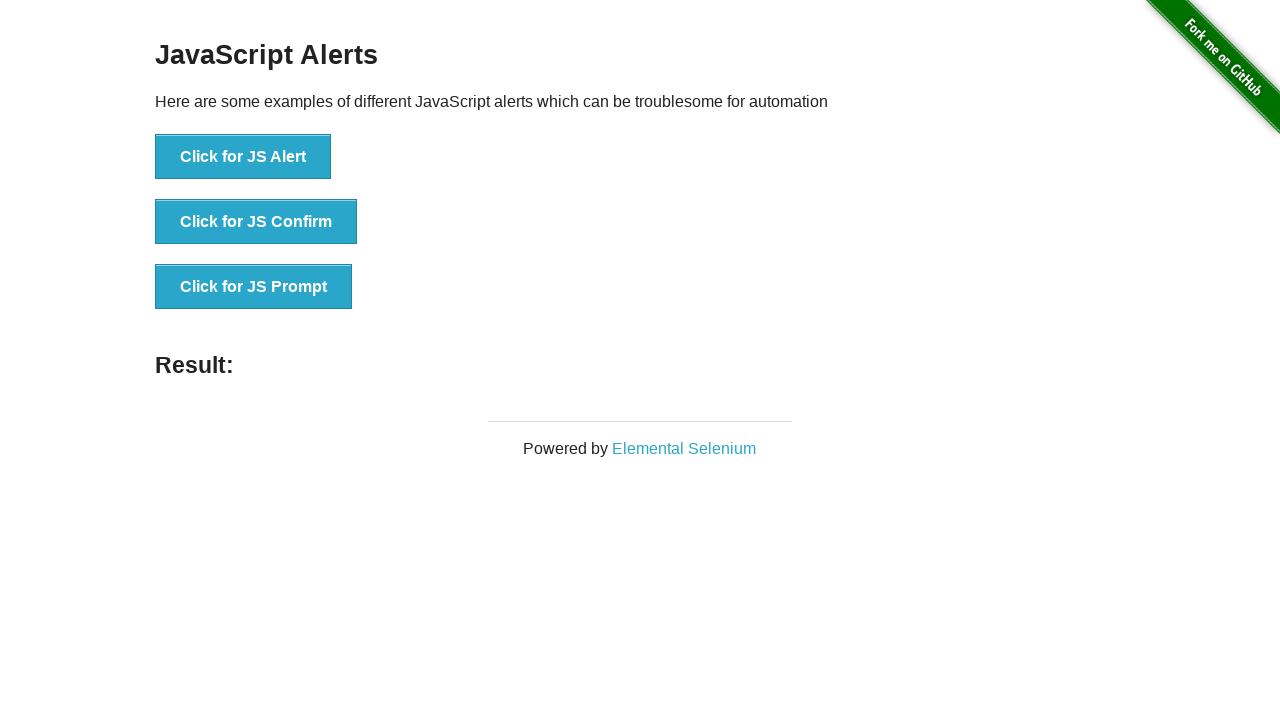

Waited for 'Click for JS Alert' button to be visible
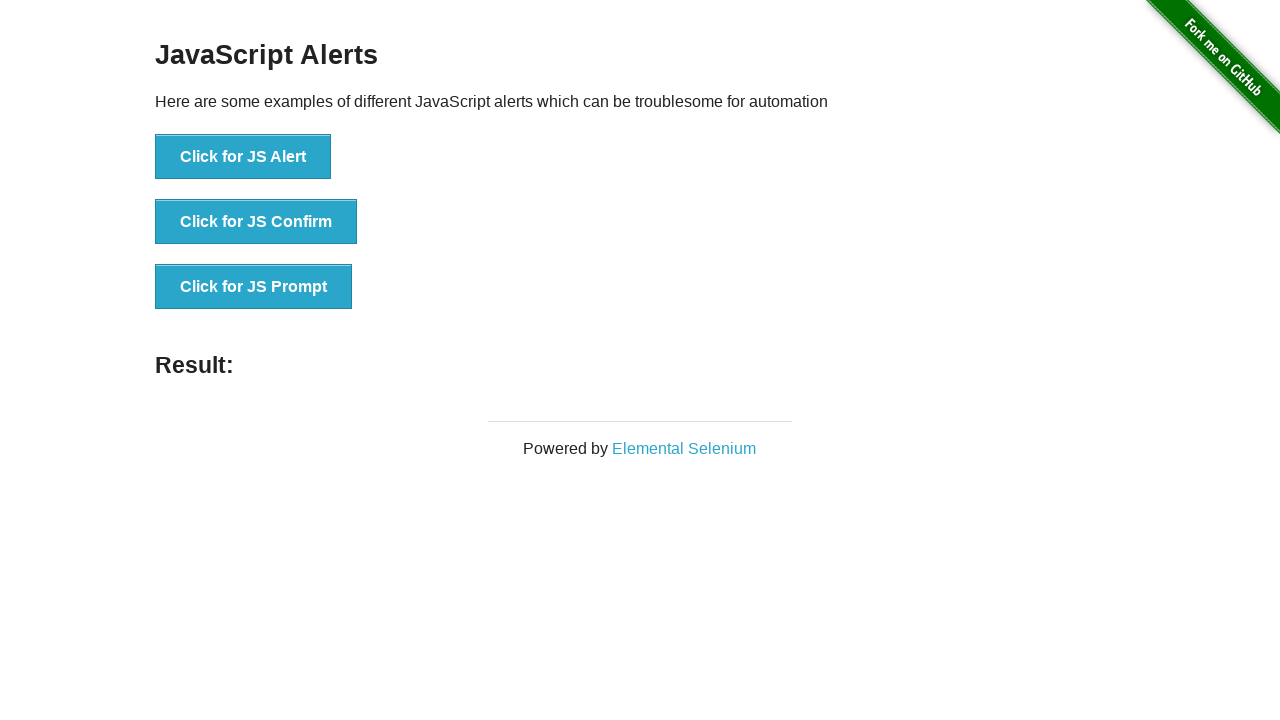

Clicked 'Click for JS Alert' button at (243, 157) on button[onclick='jsAlert()']
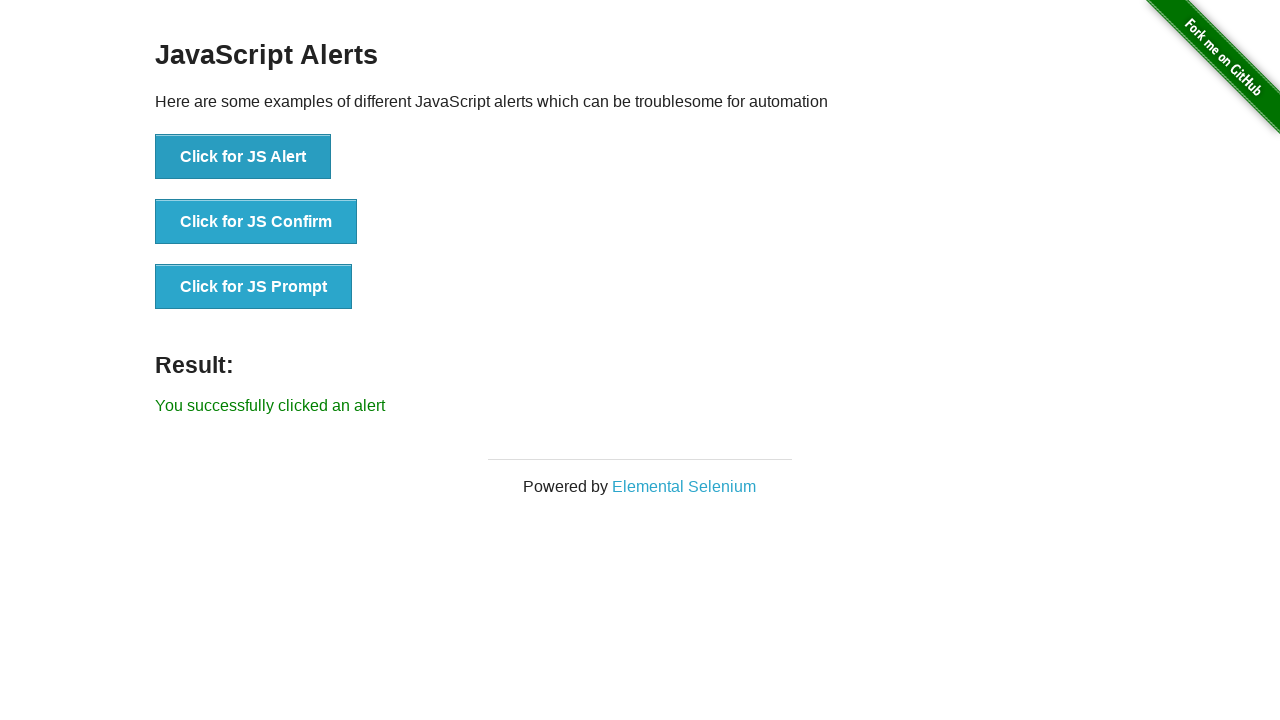

Set up alert handler to accept dialogs
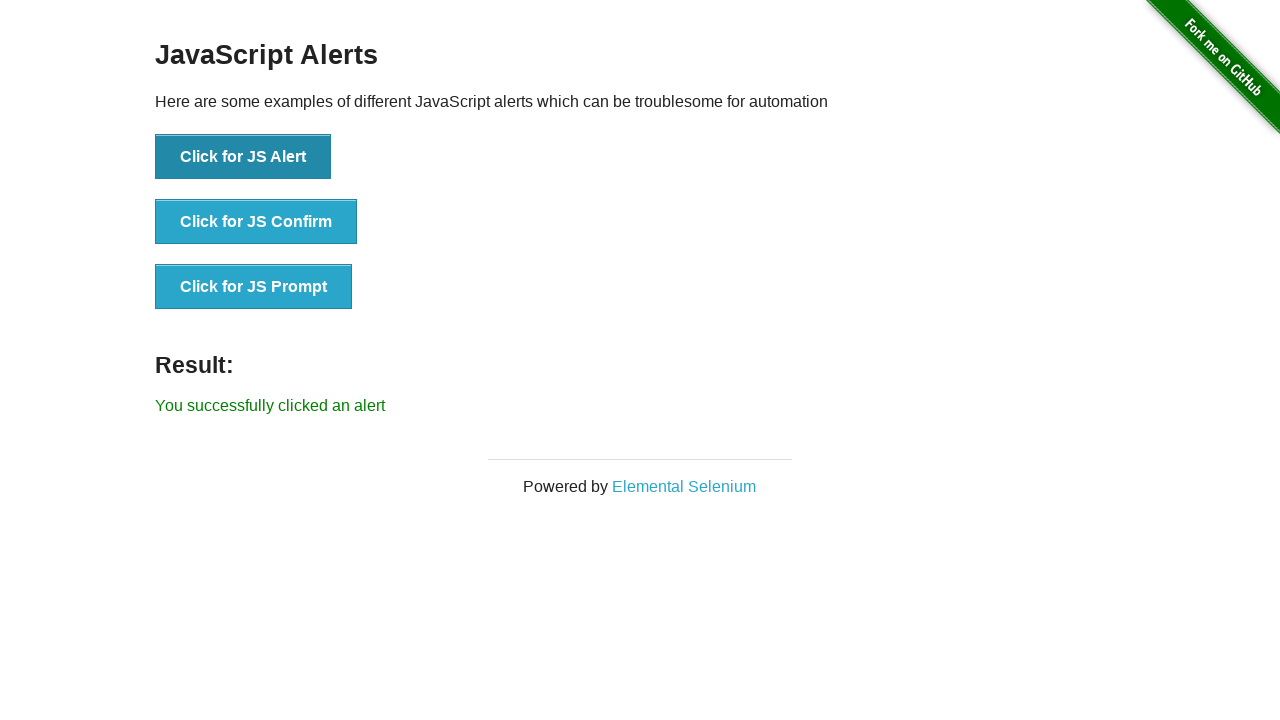

Waited for result message to appear
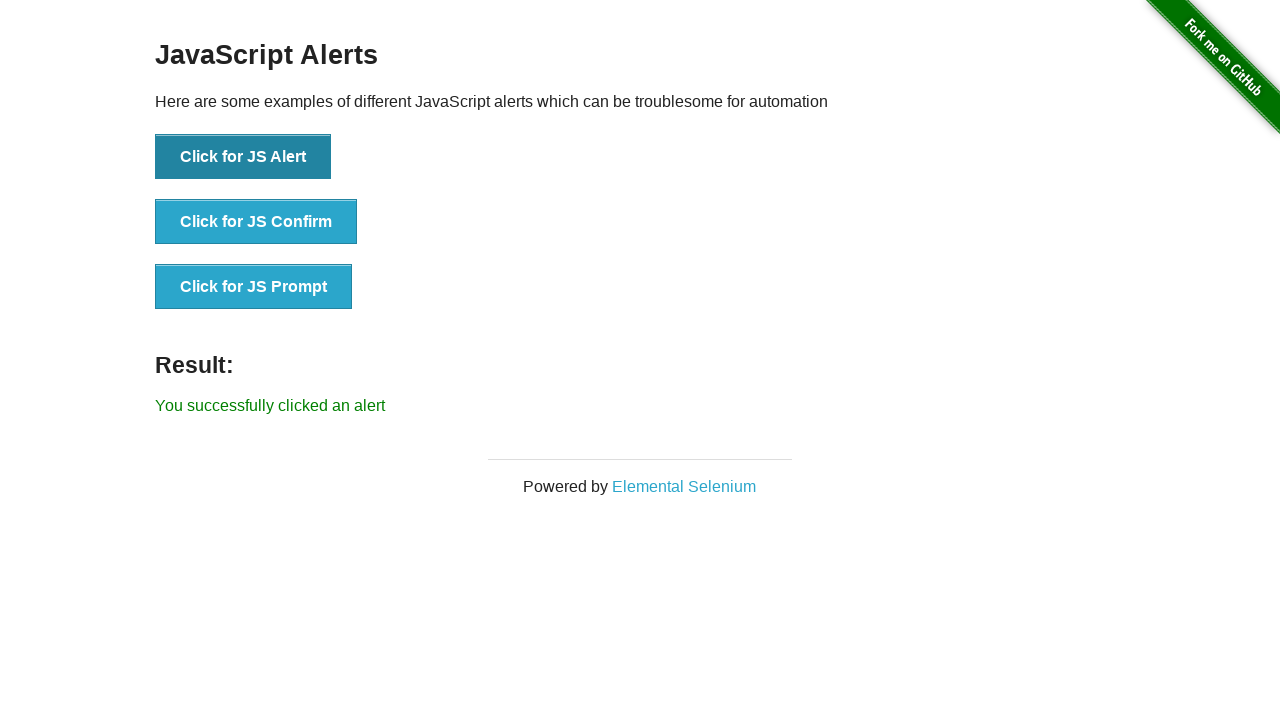

Retrieved result message text
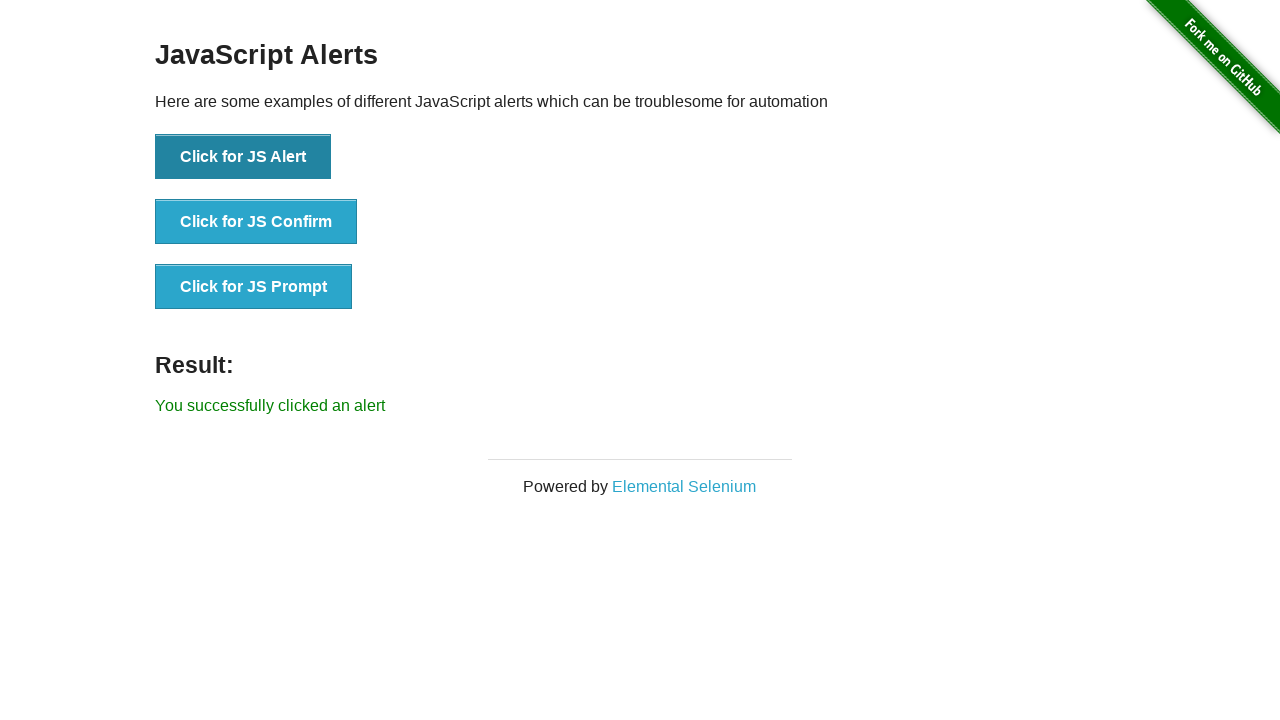

Verified result message is 'You successfully clicked an alert'
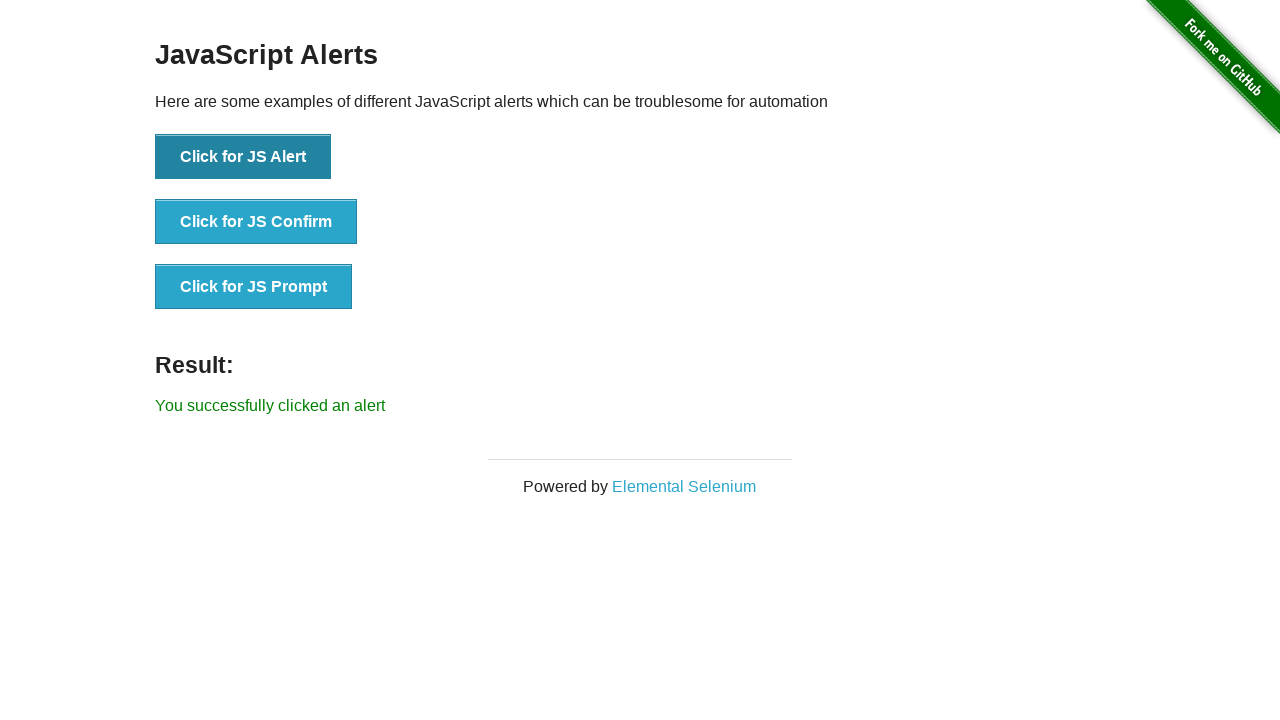

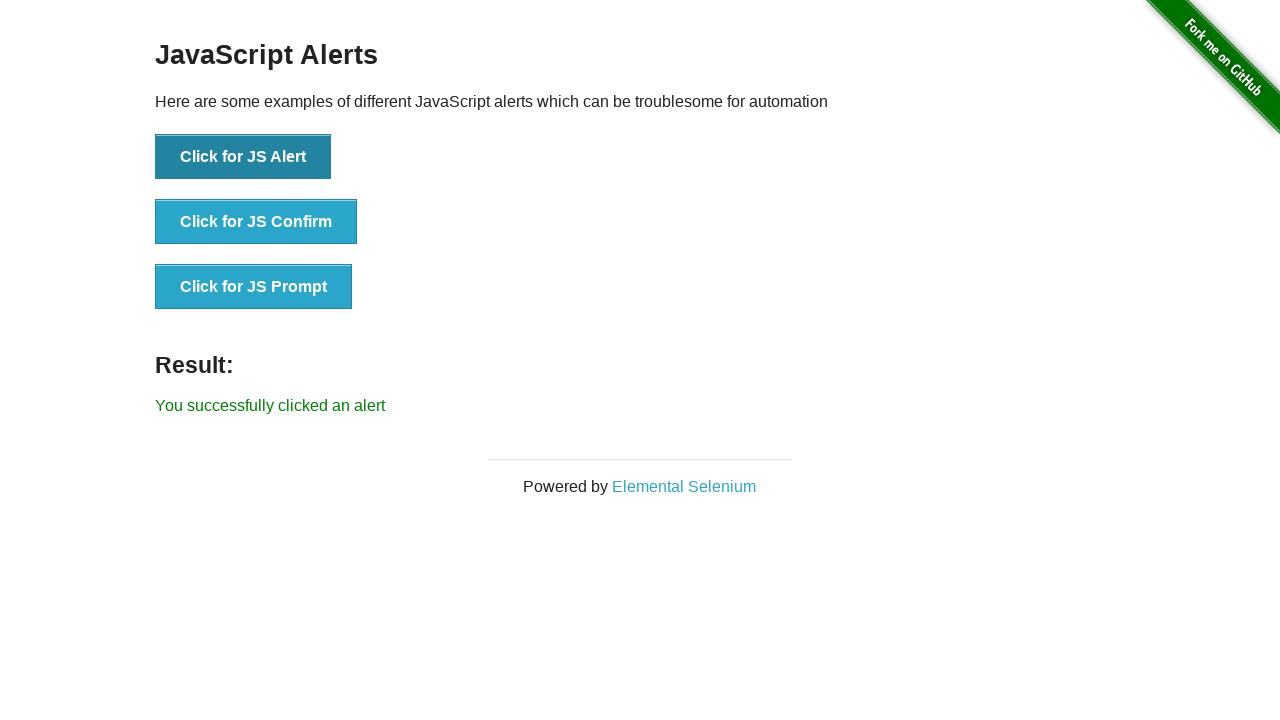